Navigates to W3Schools HTML tables tutorial page and verifies the presence of a dynamic table with rows and columns, demonstrating table element handling.

Starting URL: https://www.w3schools.com/html/html_tables.asp

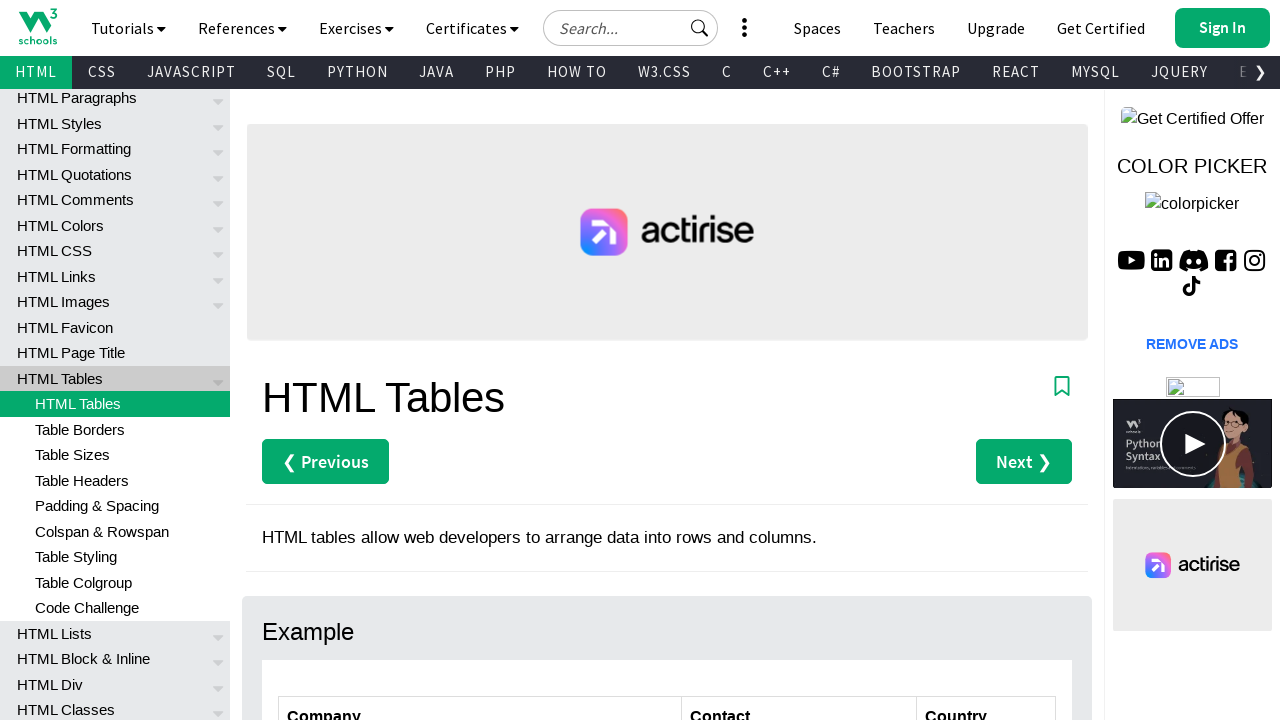

Navigated to W3Schools HTML tables tutorial page
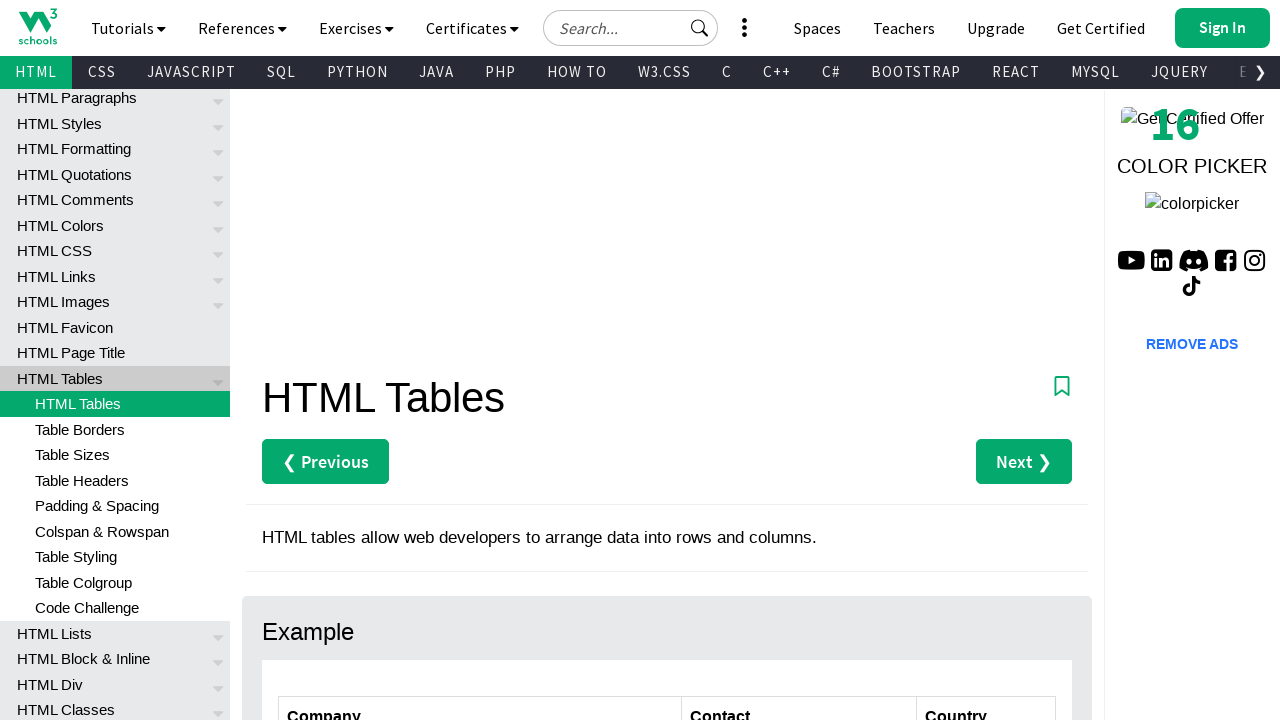

Customers table became visible
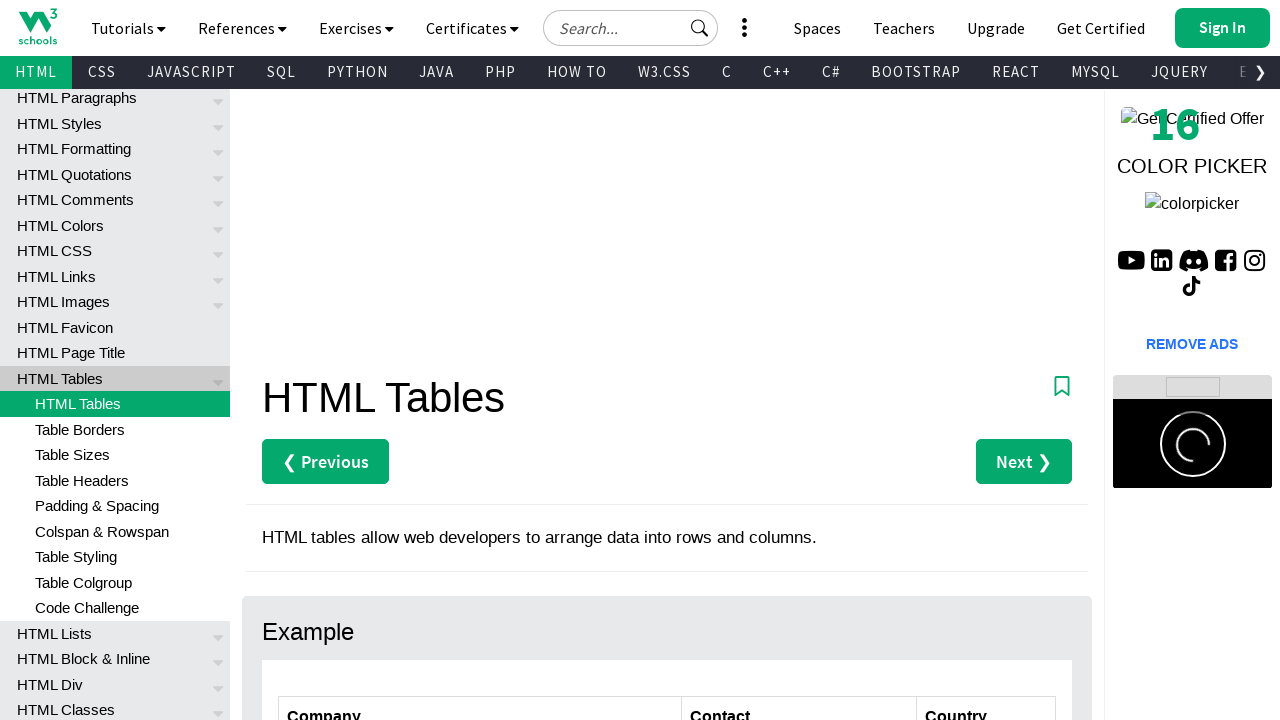

Located all table body rows
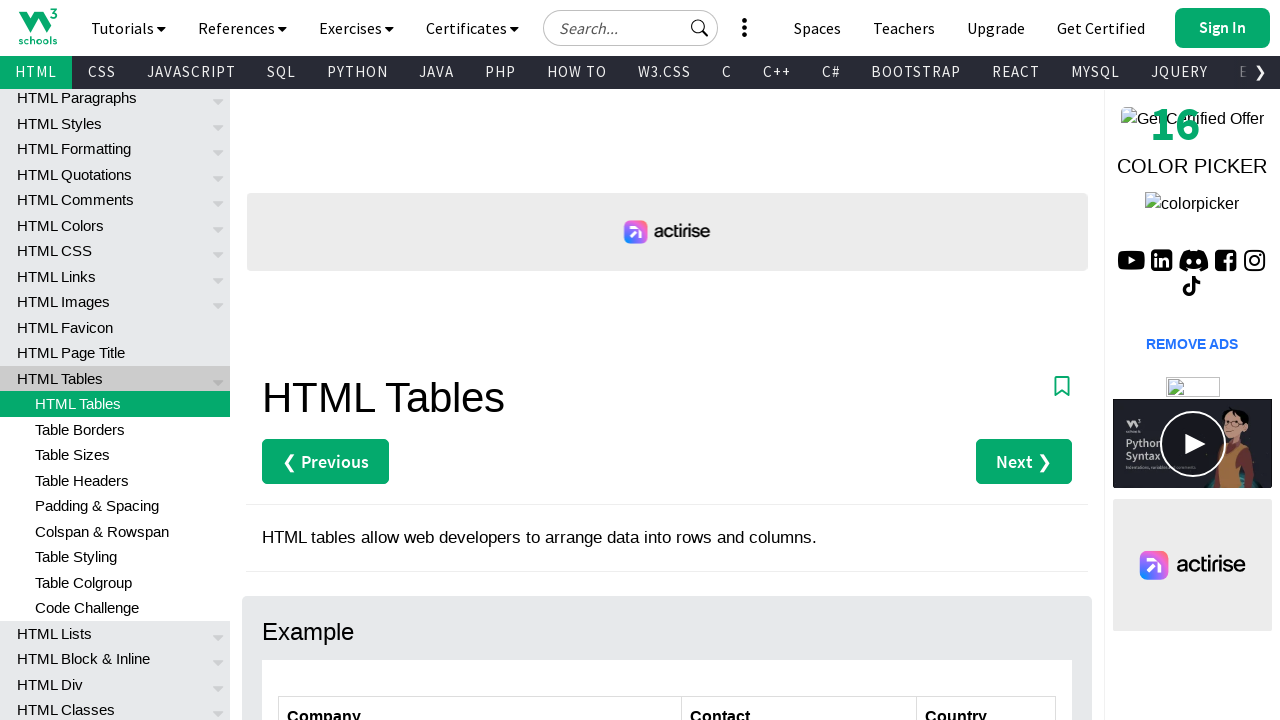

First table row is ready
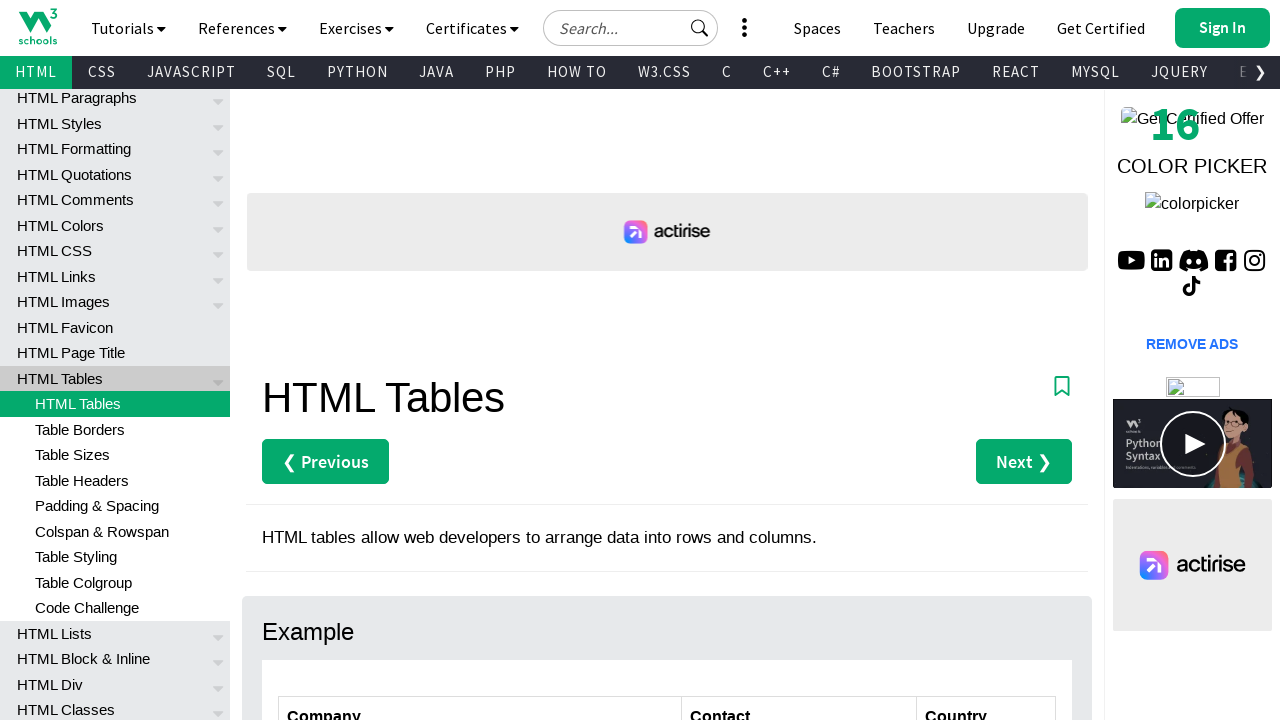

Counted table rows: 7 rows found
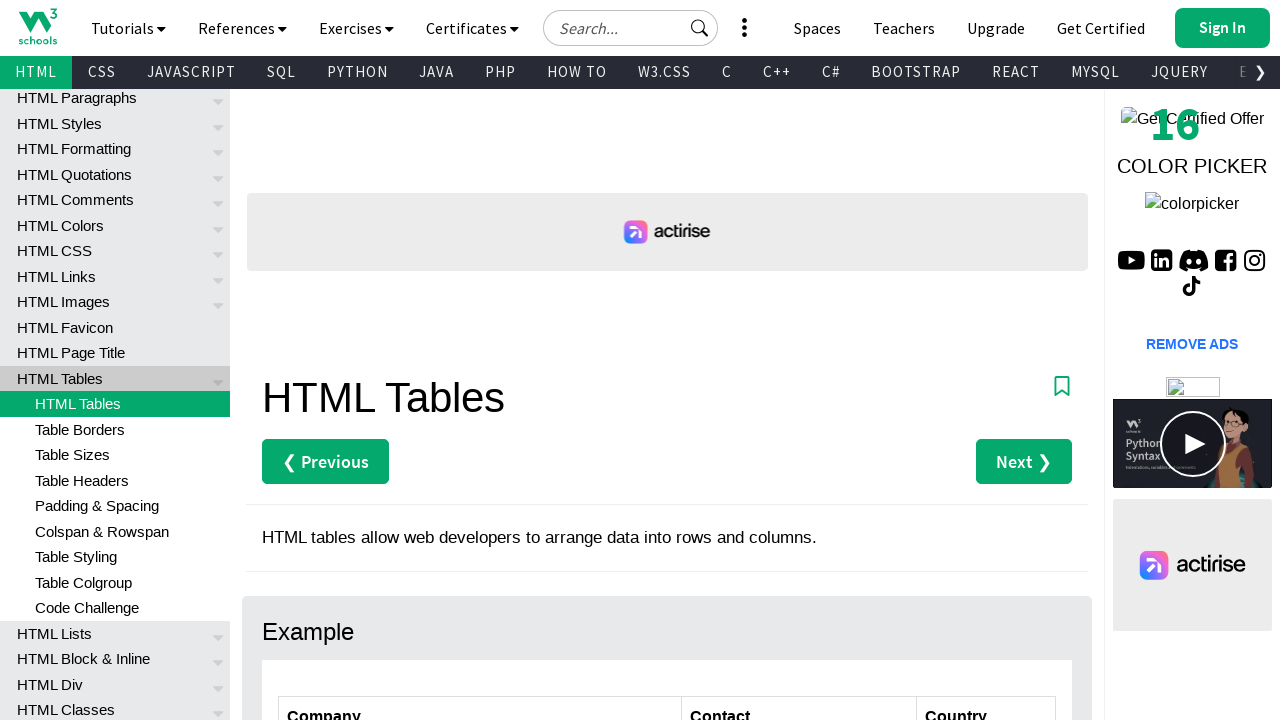

Verified table has at least one row
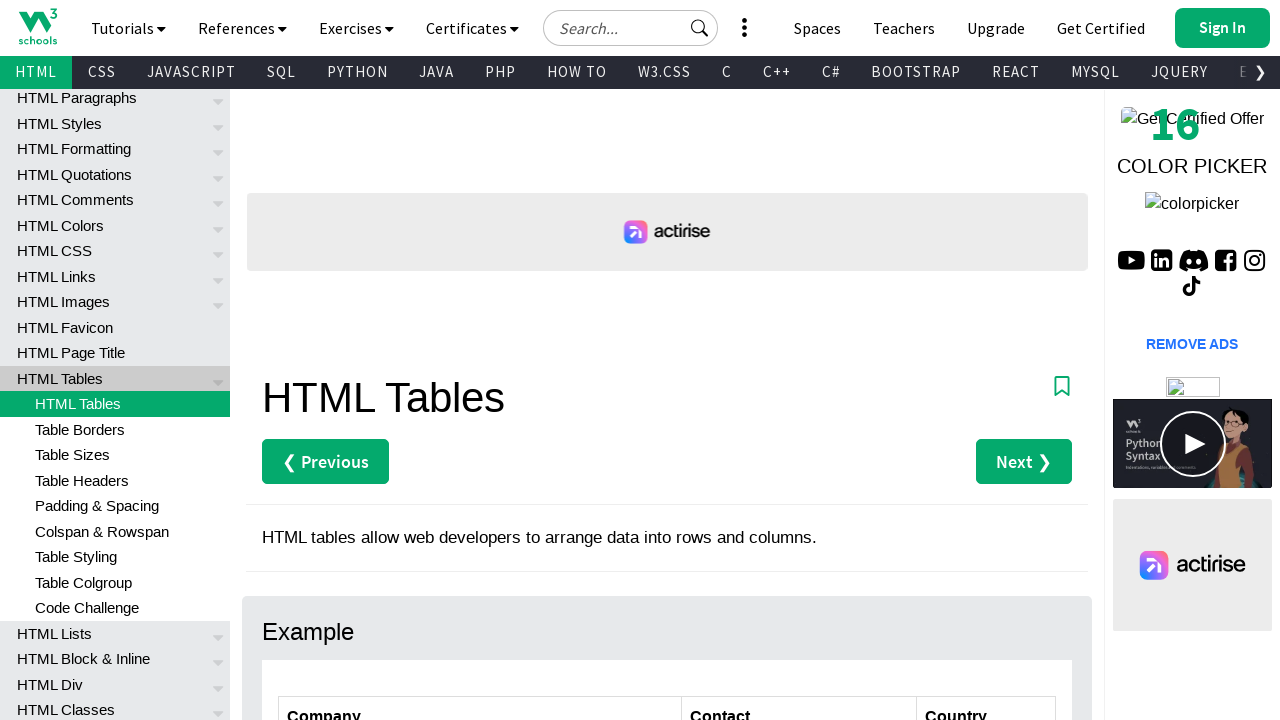

Located first data row in table
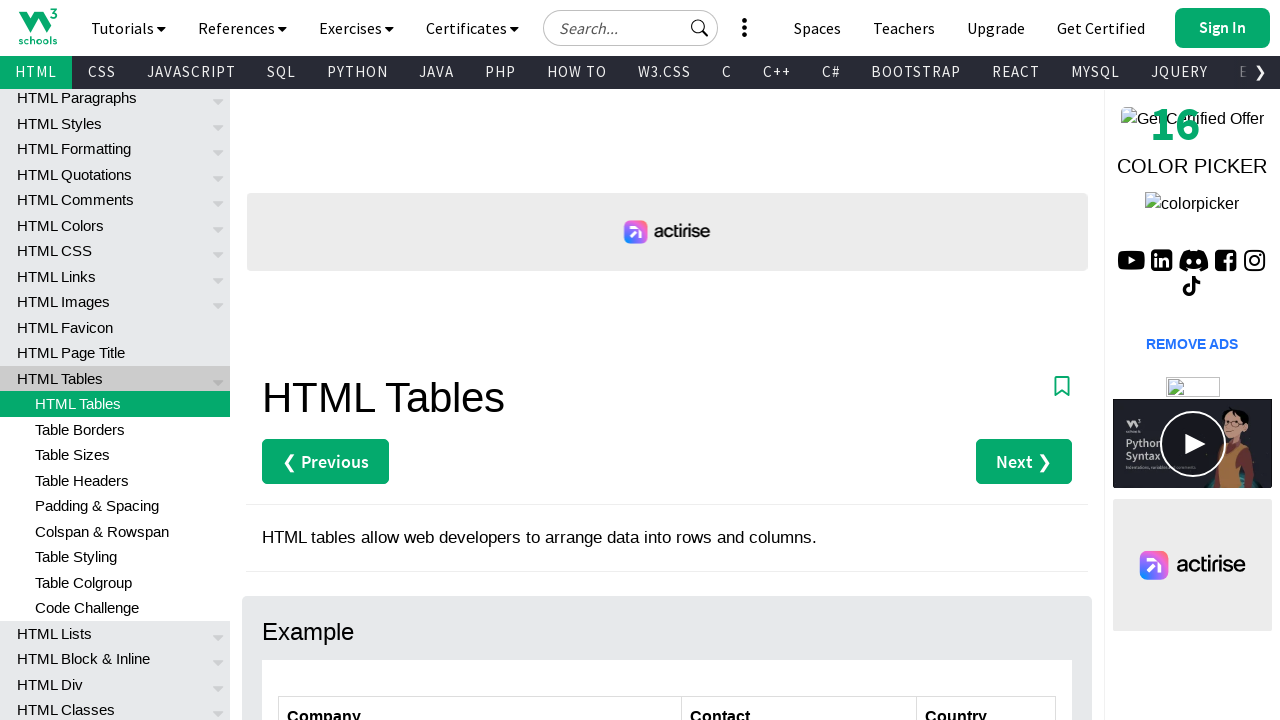

Located all columns in first data row
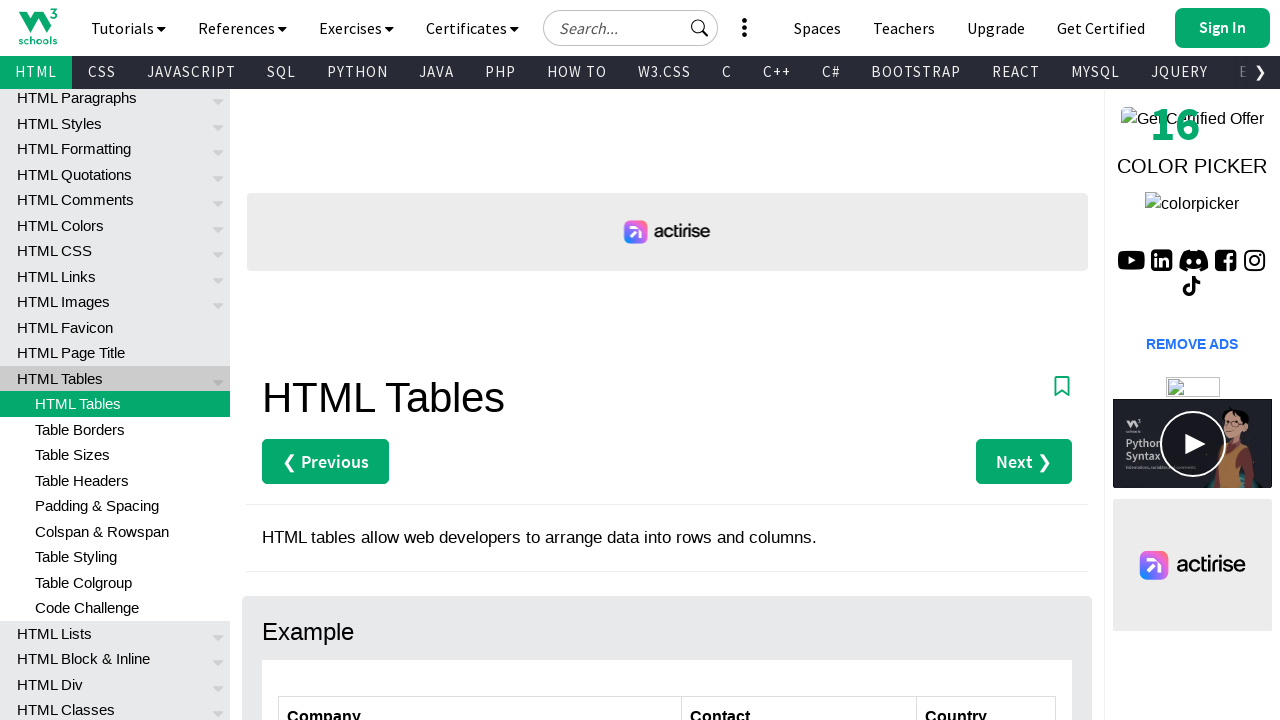

Verified first data row has 3 columns
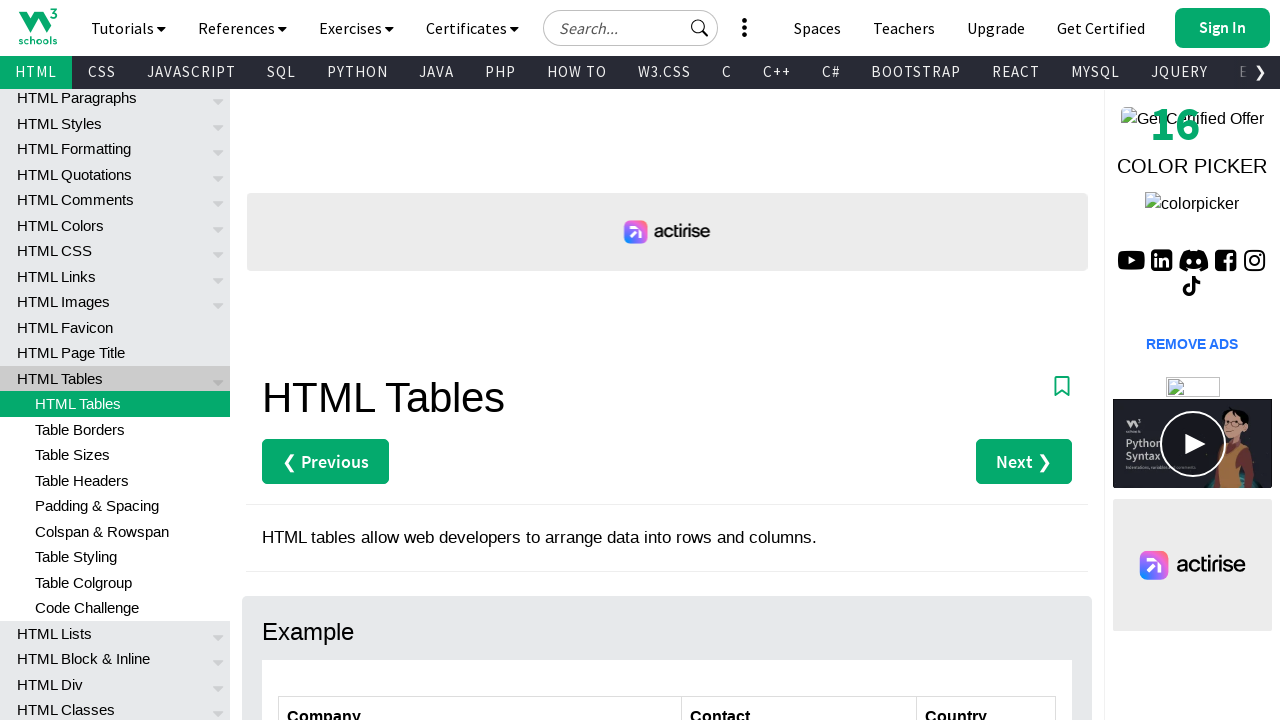

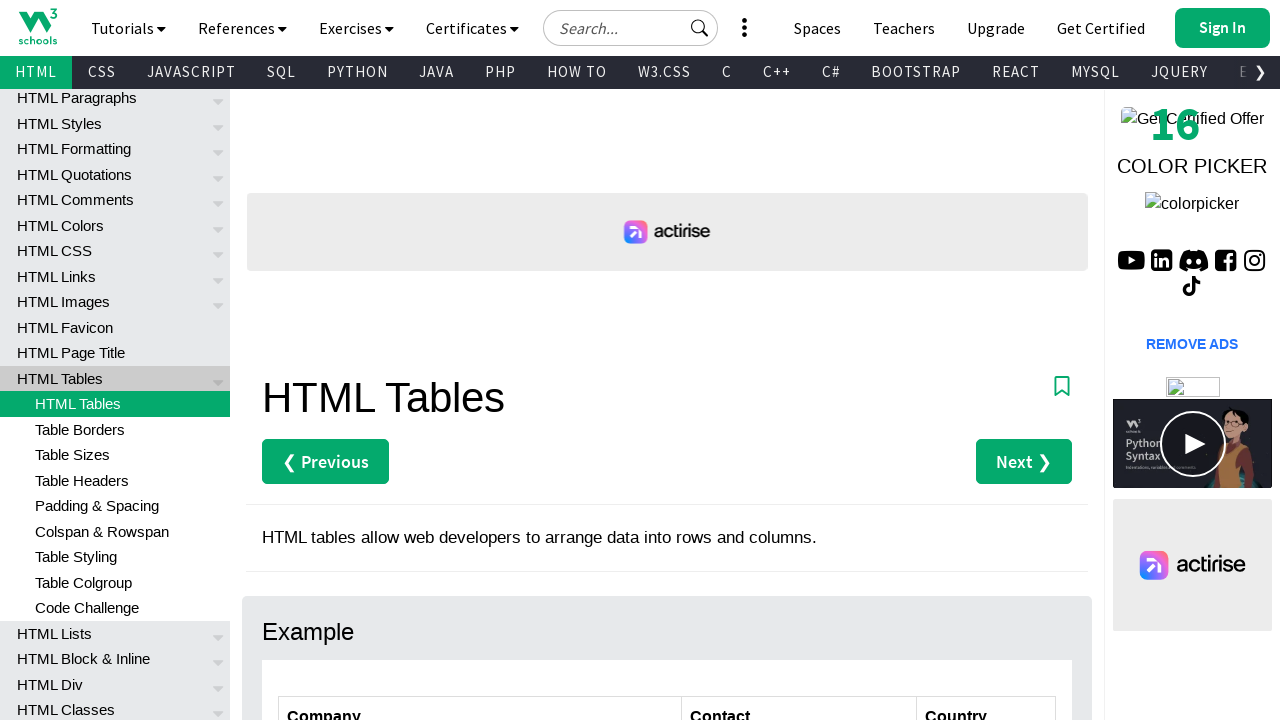